Tests radio button interactions on W3Schools tryit page by checking various radio buttons in different groups using different locator methods, then submitting the form

Starting URL: https://www.w3schools.com/tags/tryit.asp?filename=tryhtml5_input_type_radio

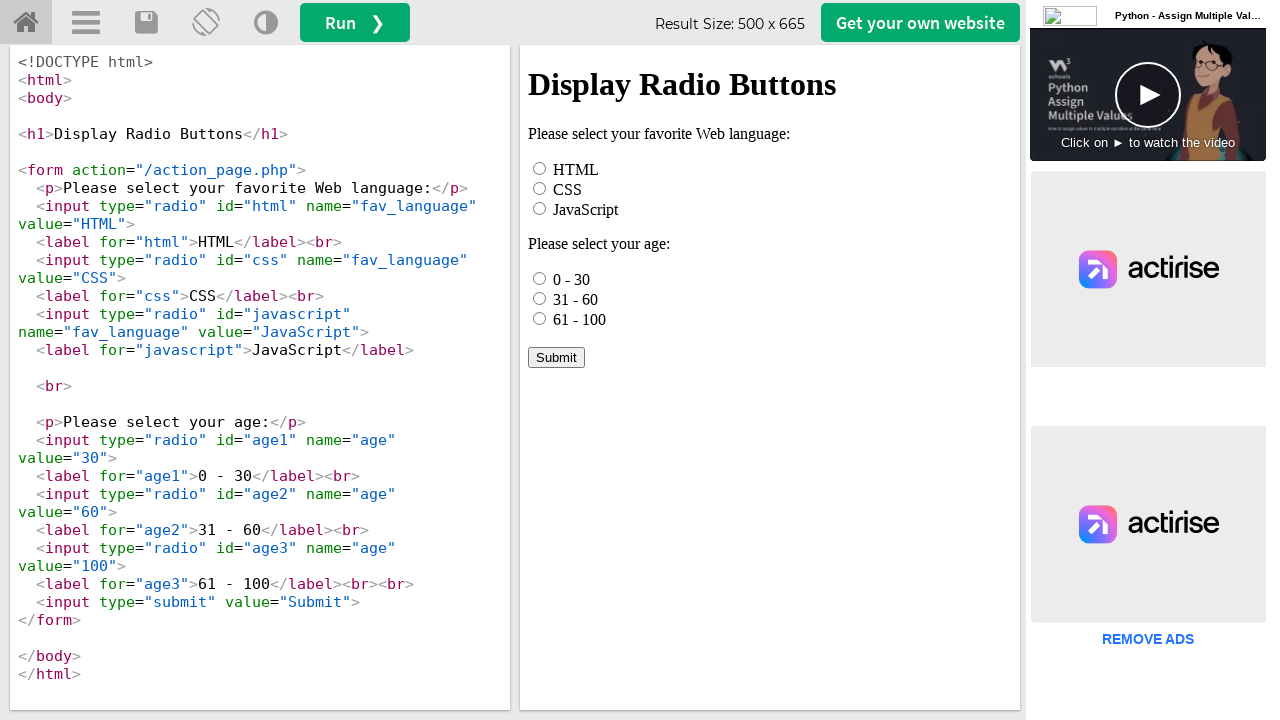

Clicked HTML radio button in favorite web language group at (540, 168) on iframe[name="iframeResult"] >> internal:control=enter-frame >> #html
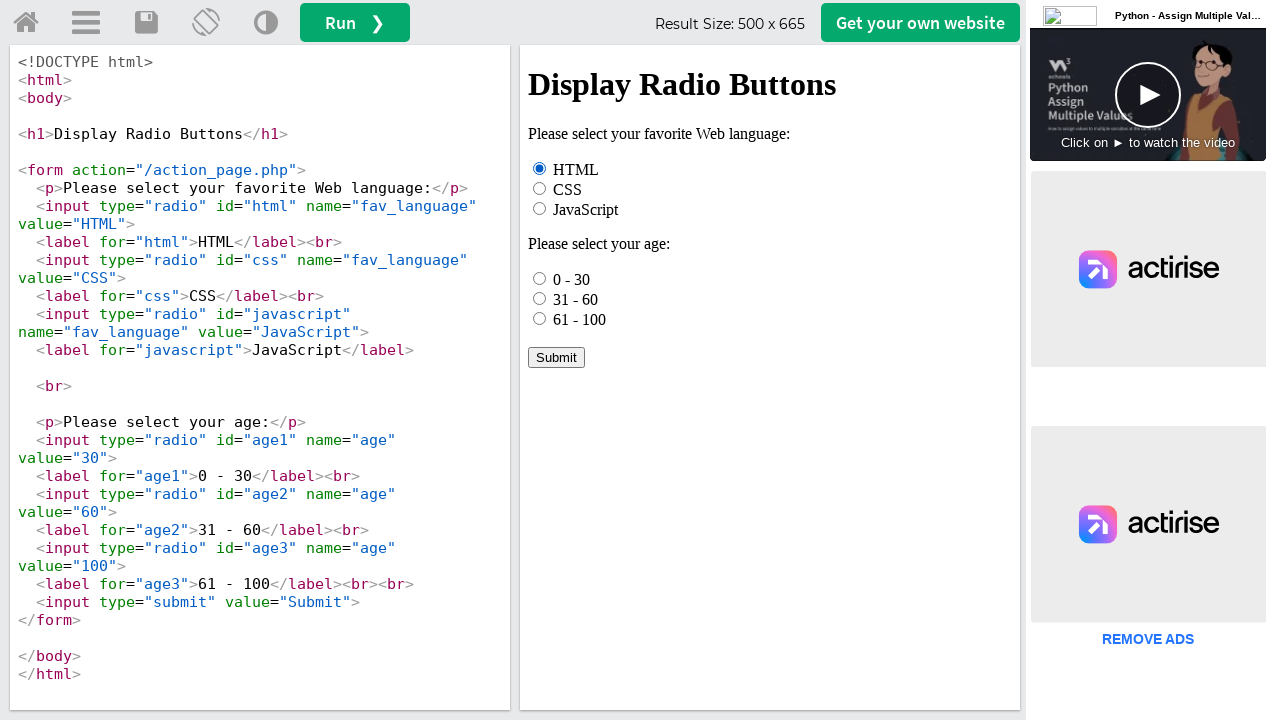

Checked first age radio button (0 - 30) at (540, 278) on iframe[name="iframeResult"] >> internal:control=enter-frame >> input[name="age"]
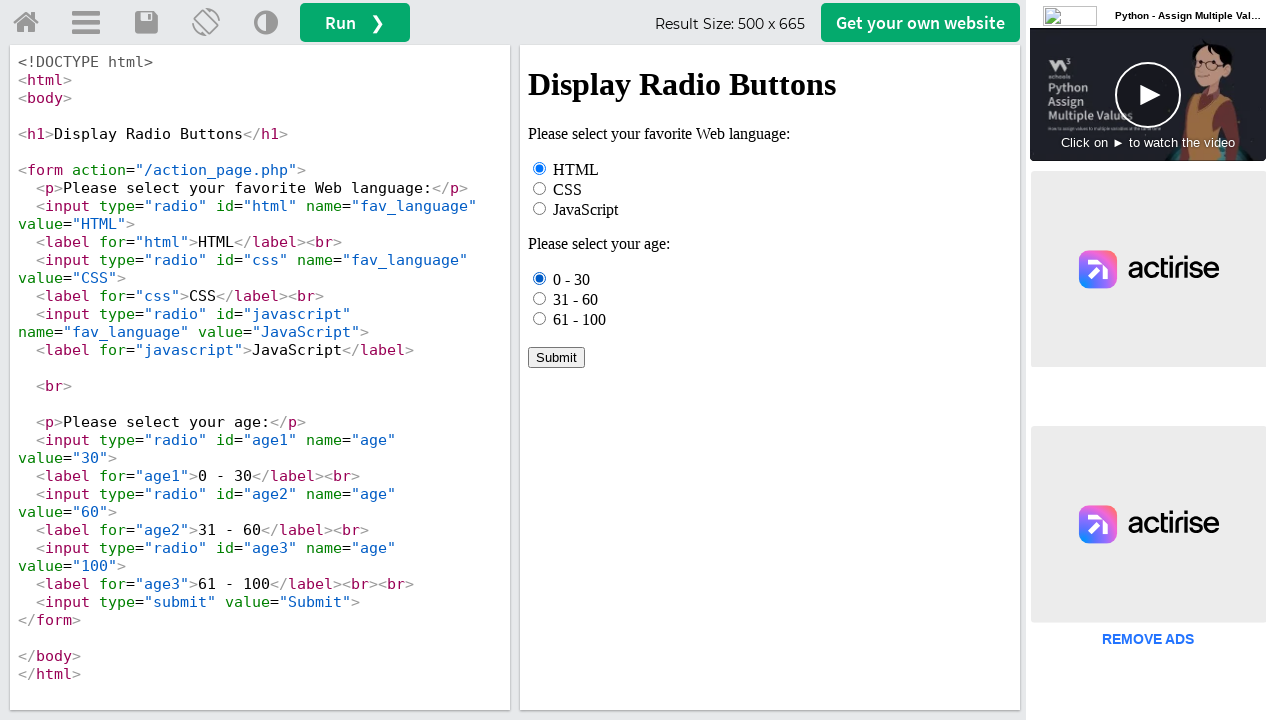

Clicked third age radio button (61 - 100) using nth selector at (540, 318) on iframe[name="iframeResult"] >> internal:control=enter-frame >> input[name="age"]
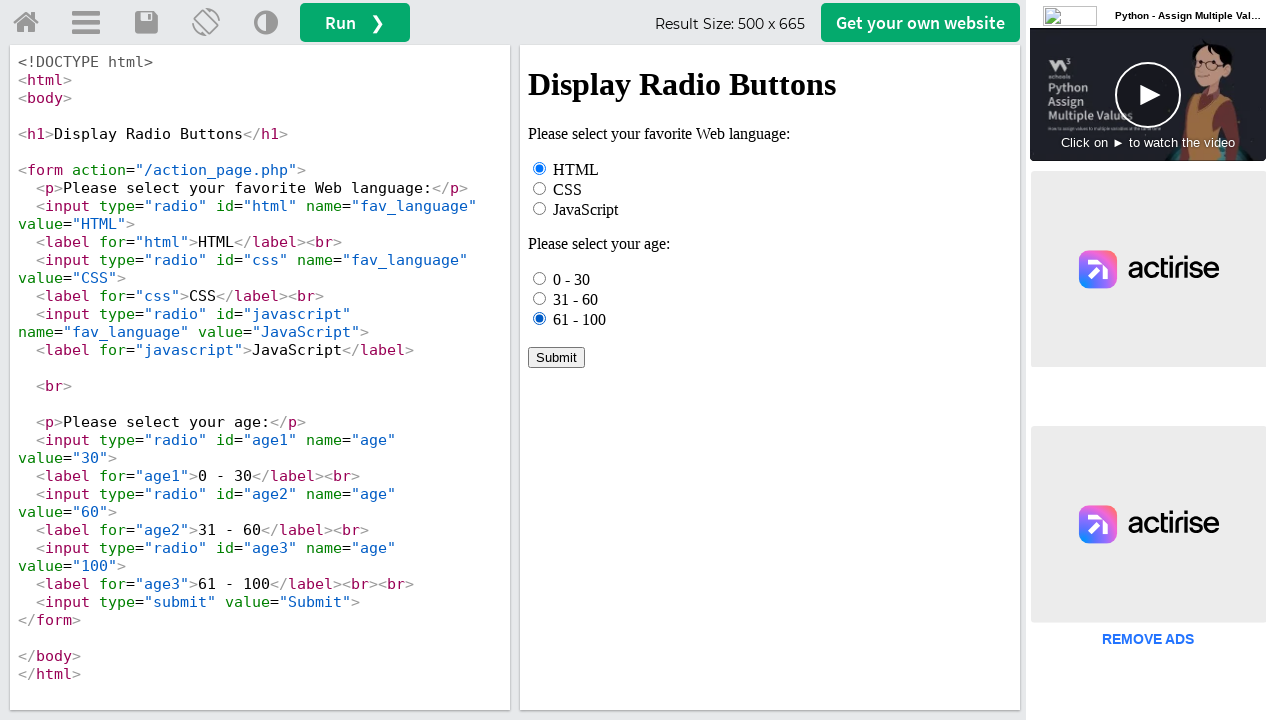

Clicked 31 - 60 age option using text locator at (576, 299) on iframe[name="iframeResult"] >> internal:control=enter-frame >> text=31 - 60
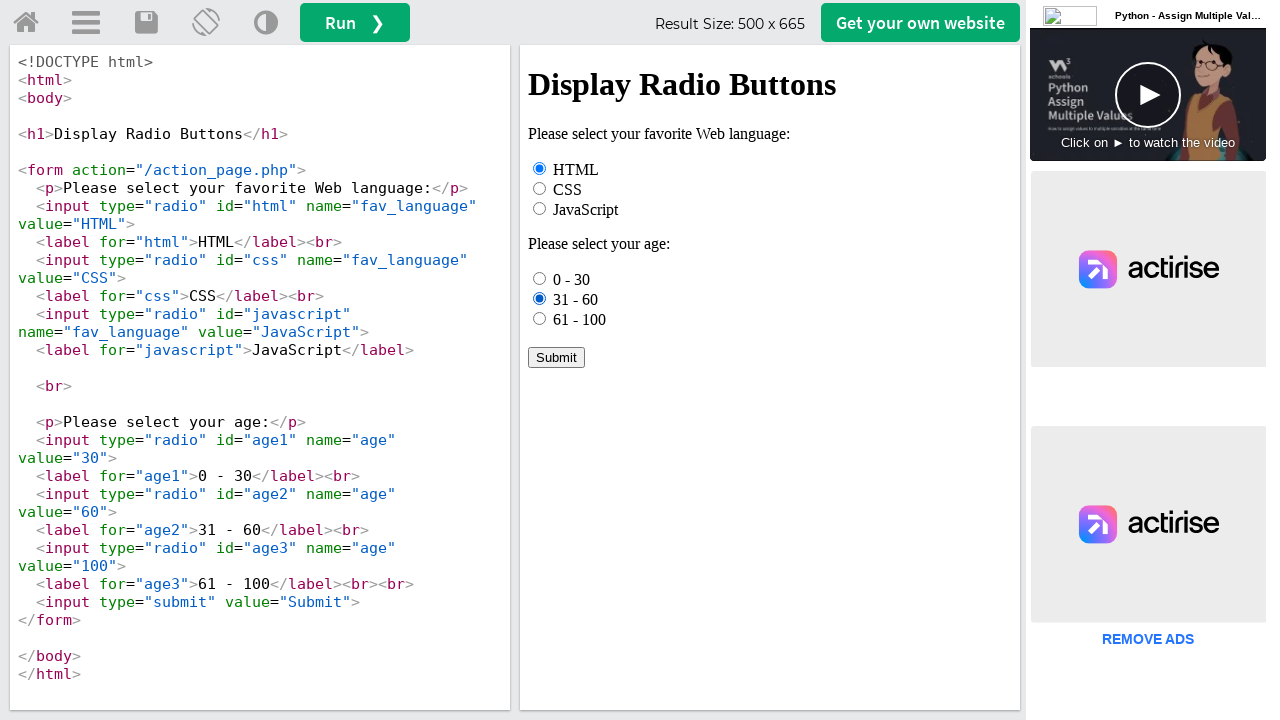

Clicked Submit button to submit the form at (556, 357) on iframe[name="iframeResult"] >> internal:control=enter-frame >> text=Submit
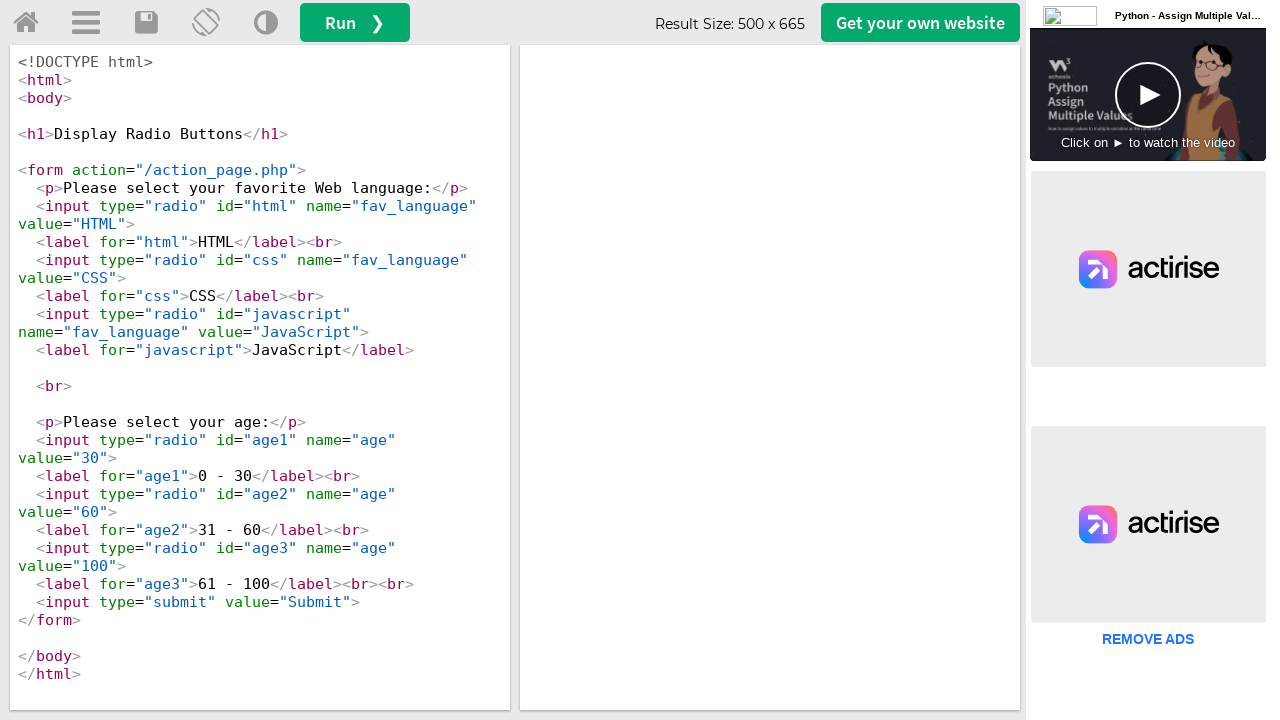

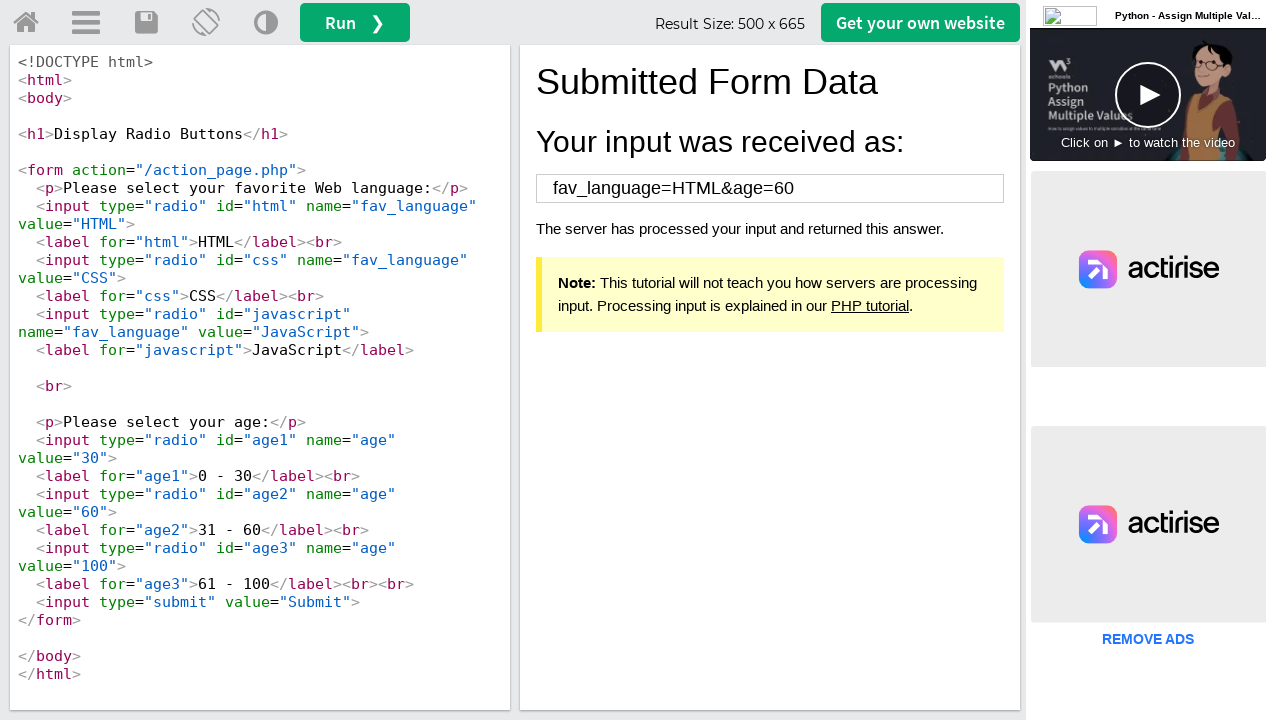